Tests browser window management commands (maximize, fullscreen, minimize) and navigation functions (back, forward, refresh) across multiple websites

Starting URL: https://www.w3schools.com/

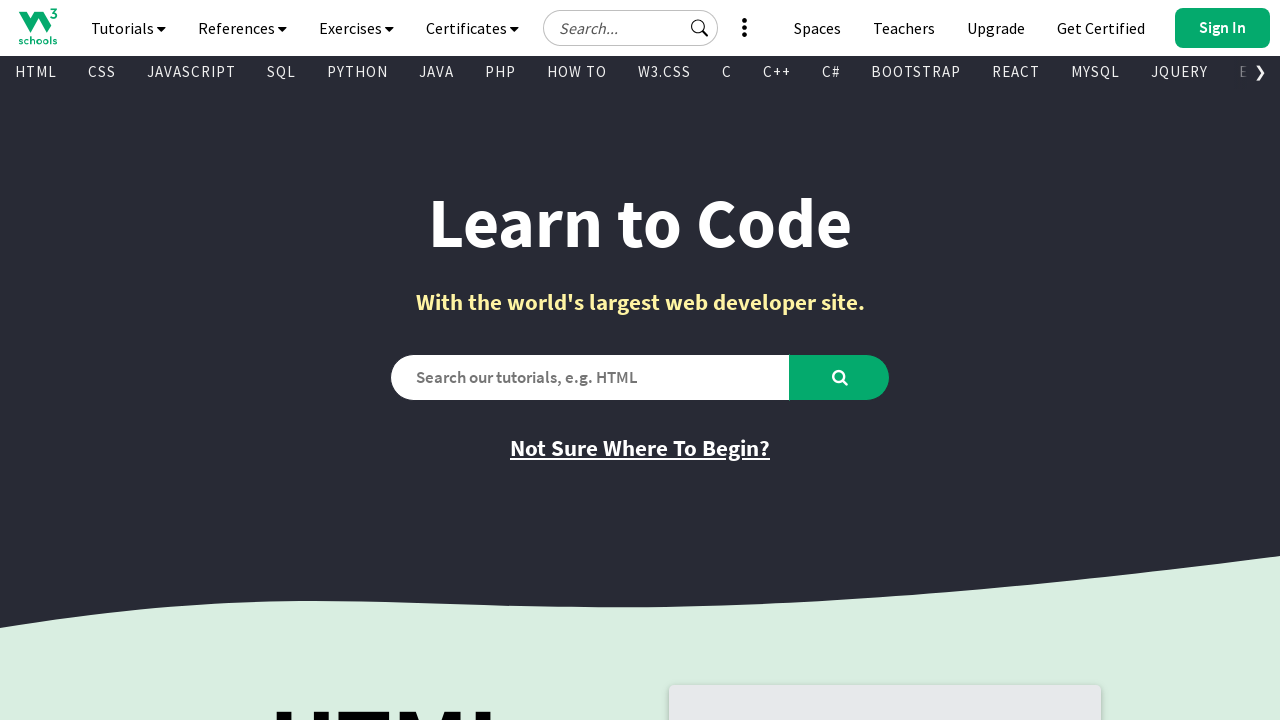

Navigated to YouTube
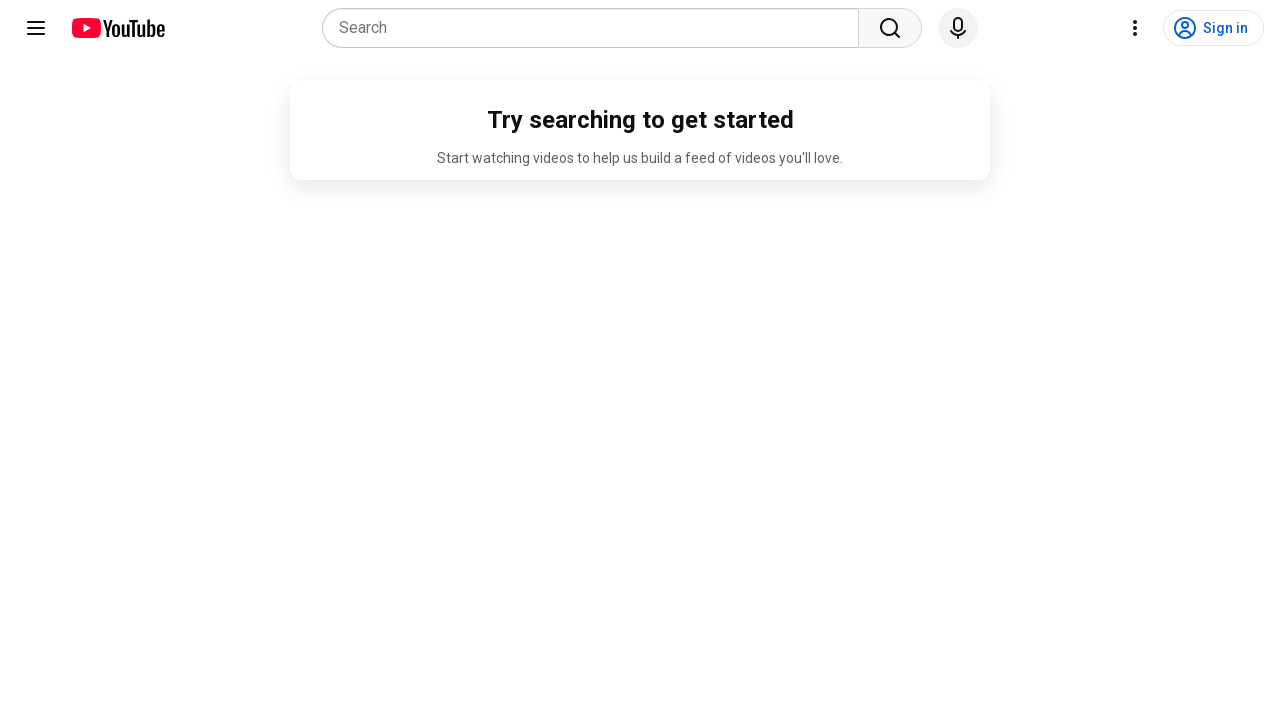

Navigated back to W3Schools
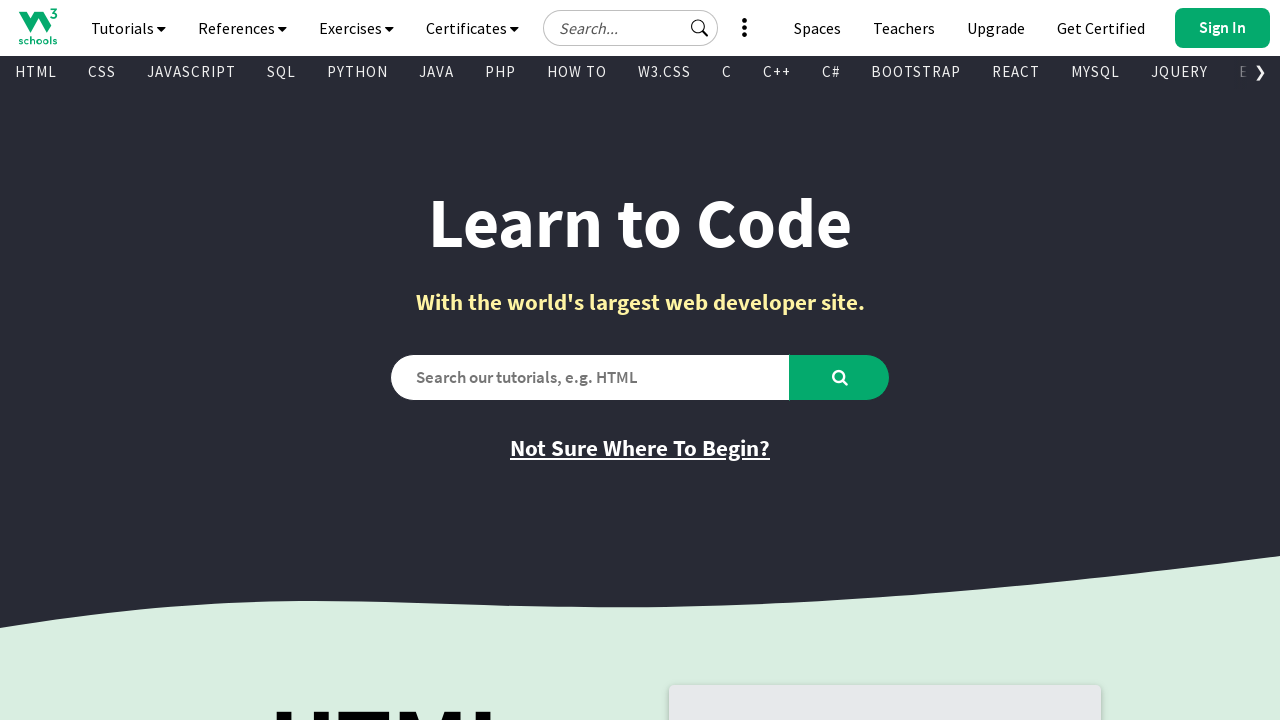

Navigated forward to YouTube
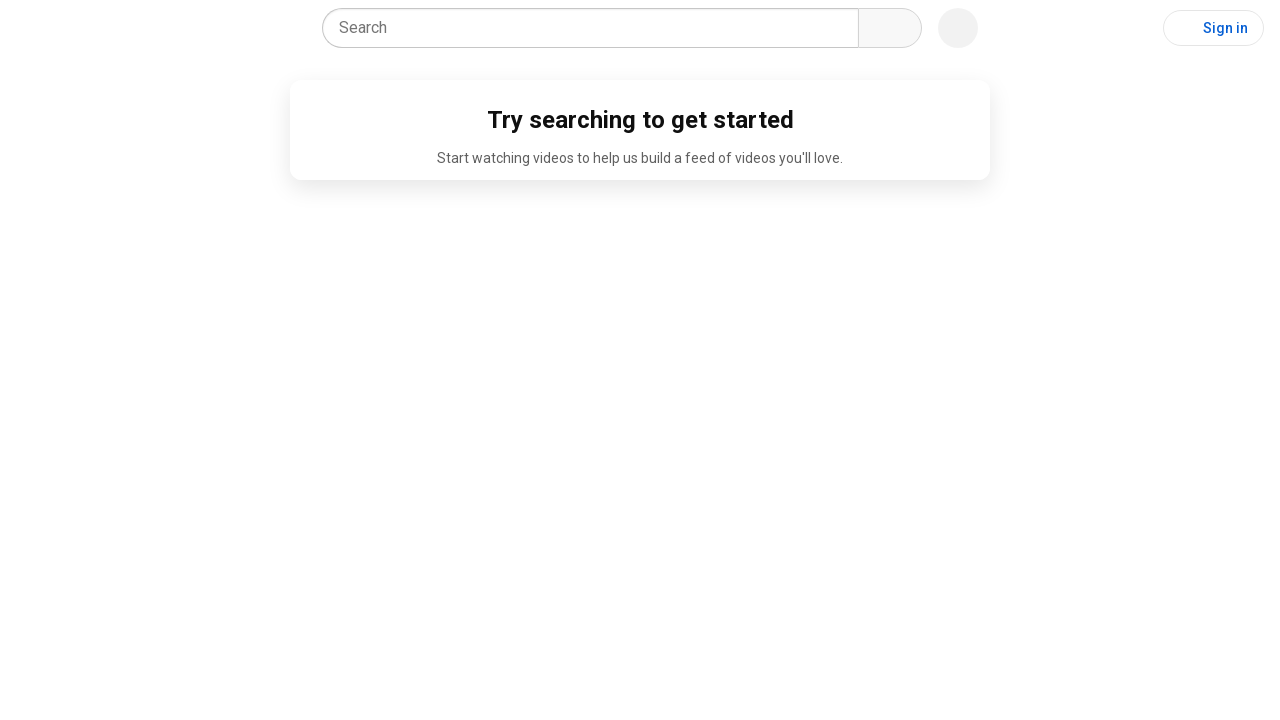

Refreshed the current page
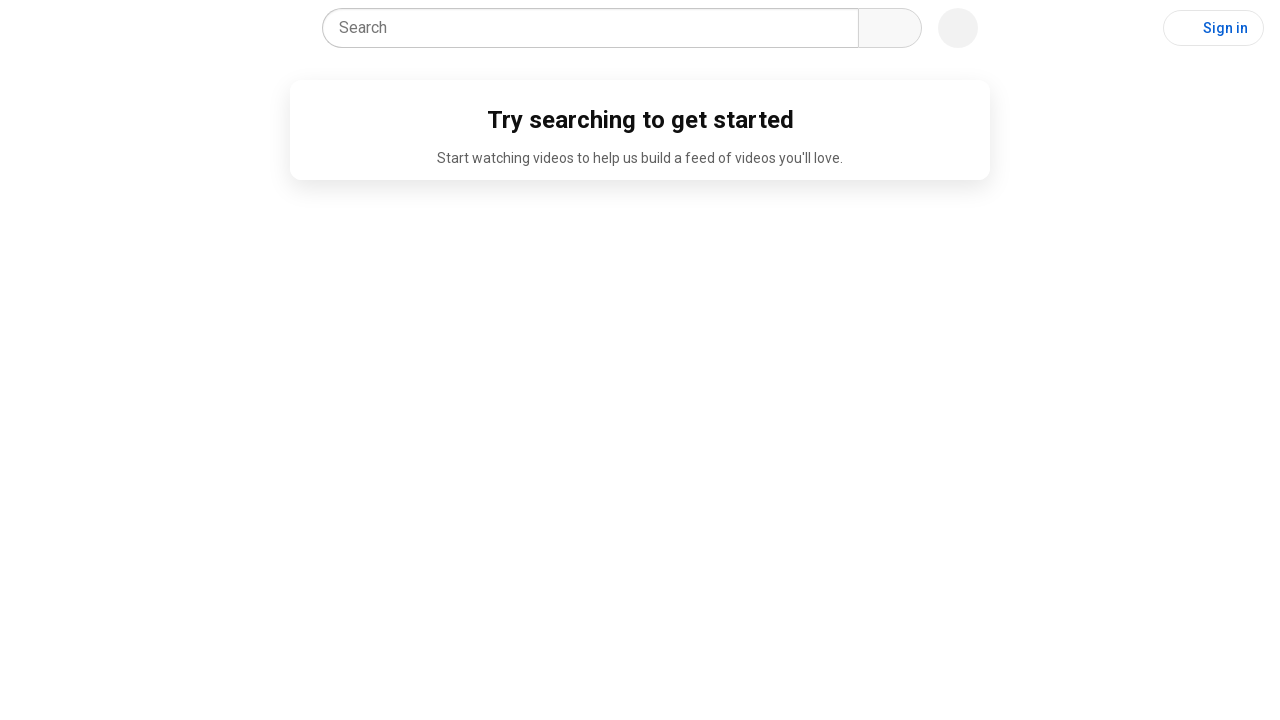

Retrieved page title: YouTube
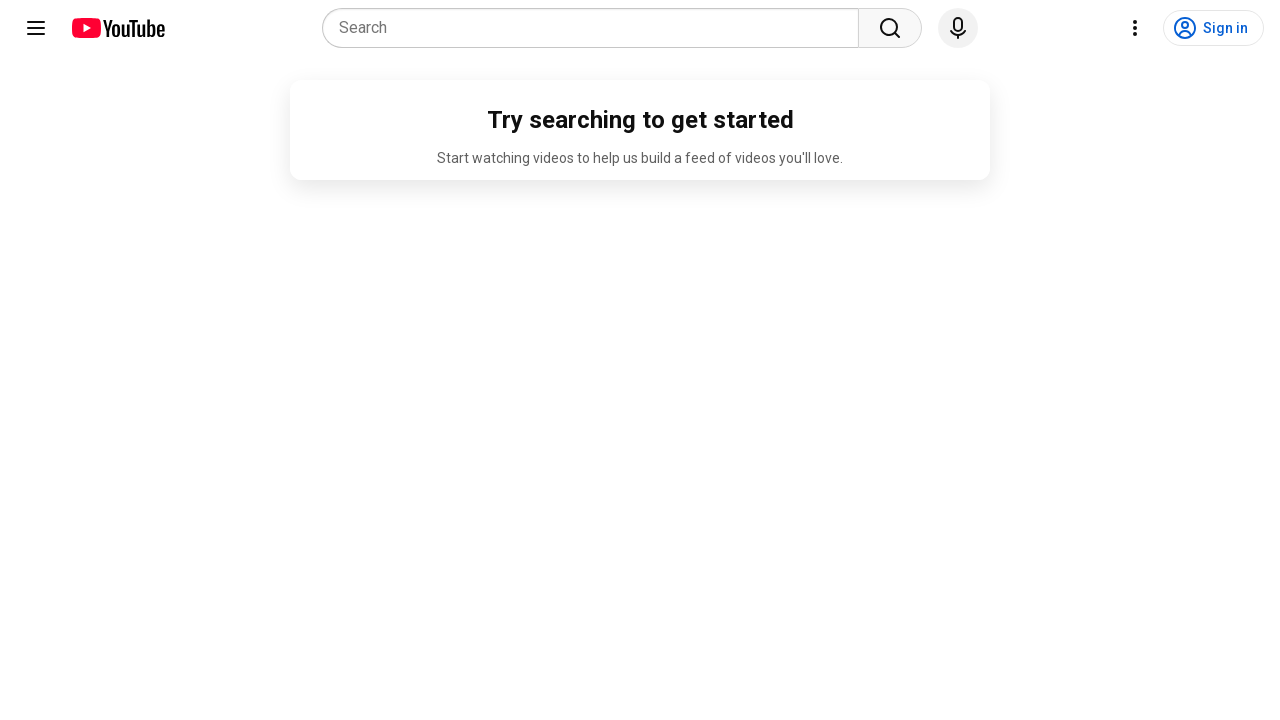

Retrieved page source with length 889220
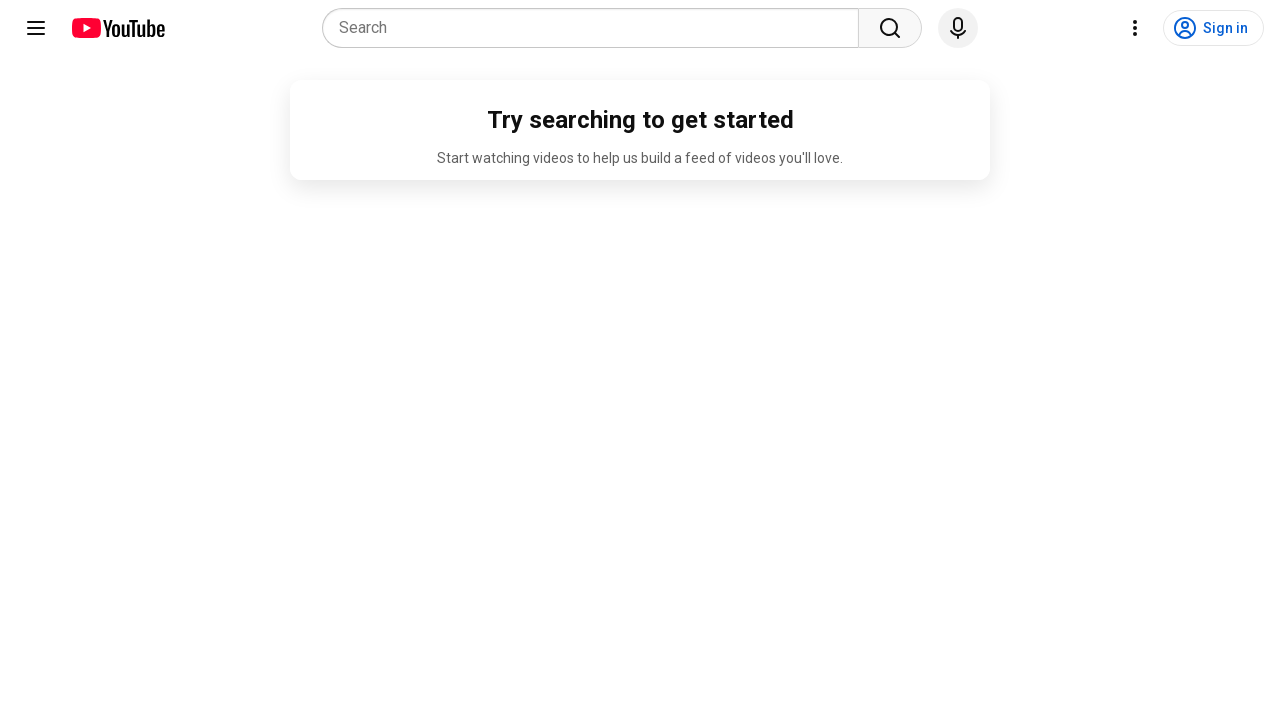

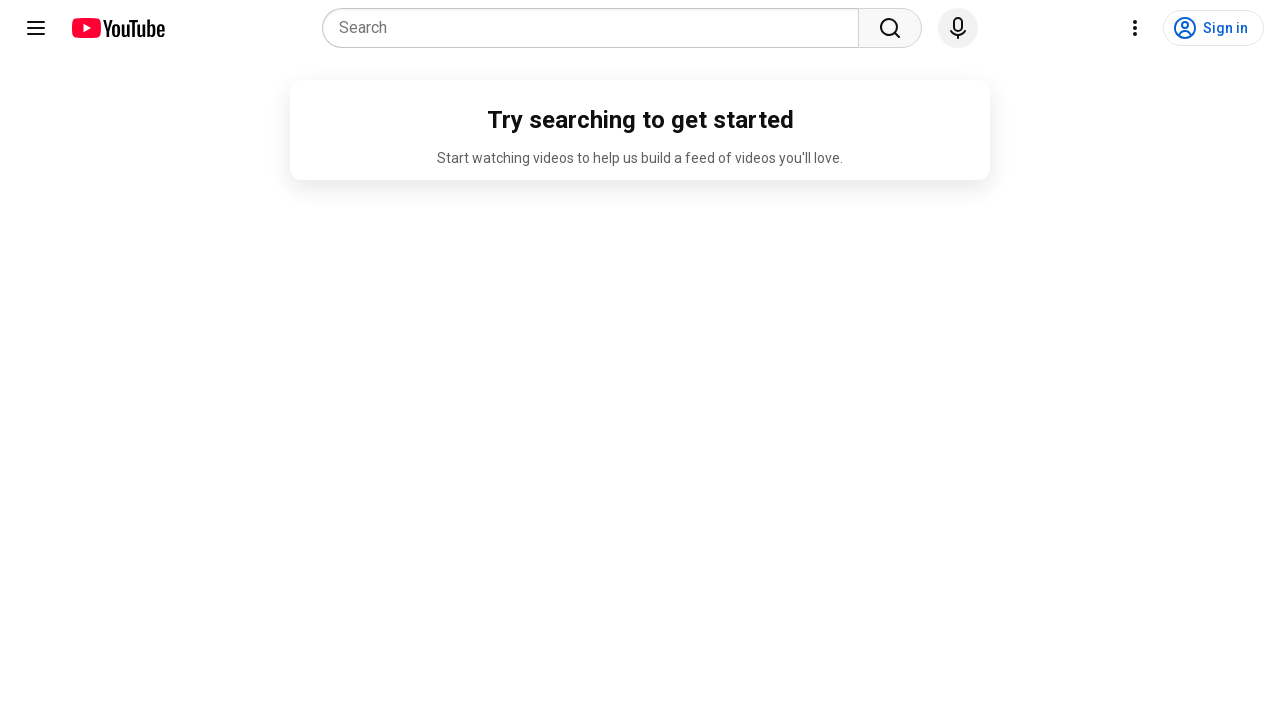